Navigates to Ajio homepage and verifies the page loads successfully

Starting URL: https://www.ajio.com/

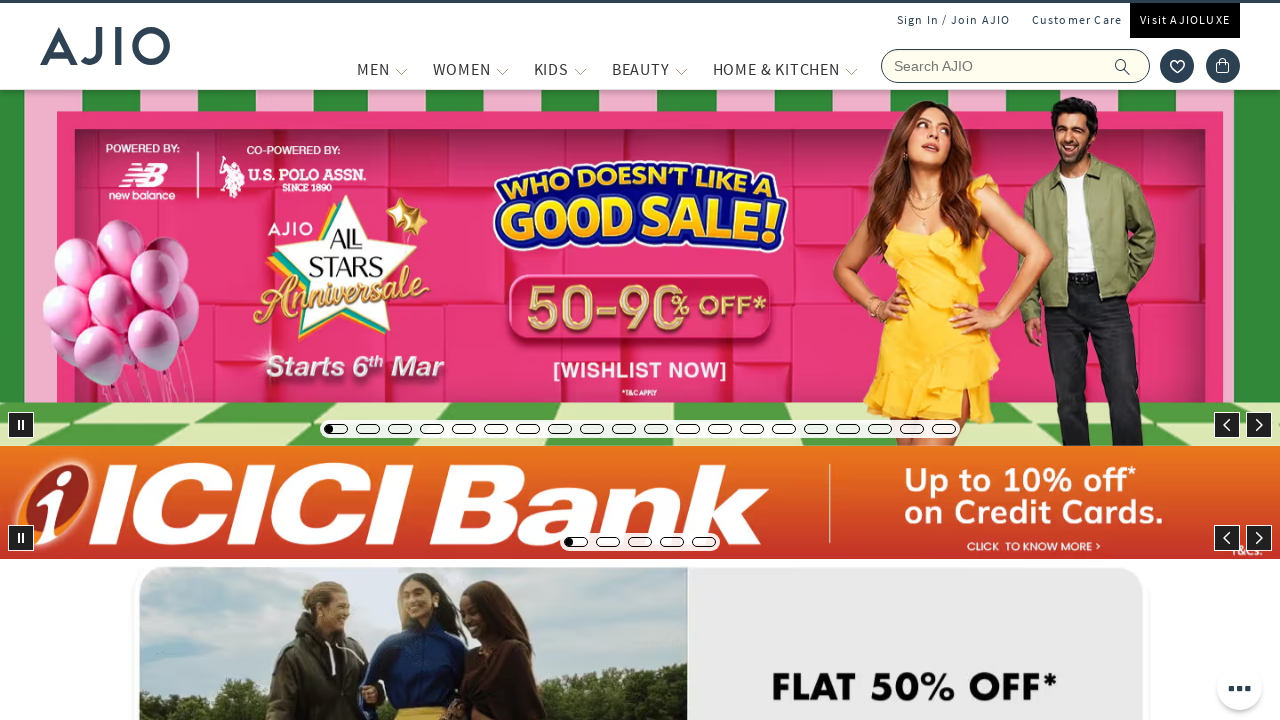

Waited for page DOM to be fully loaded
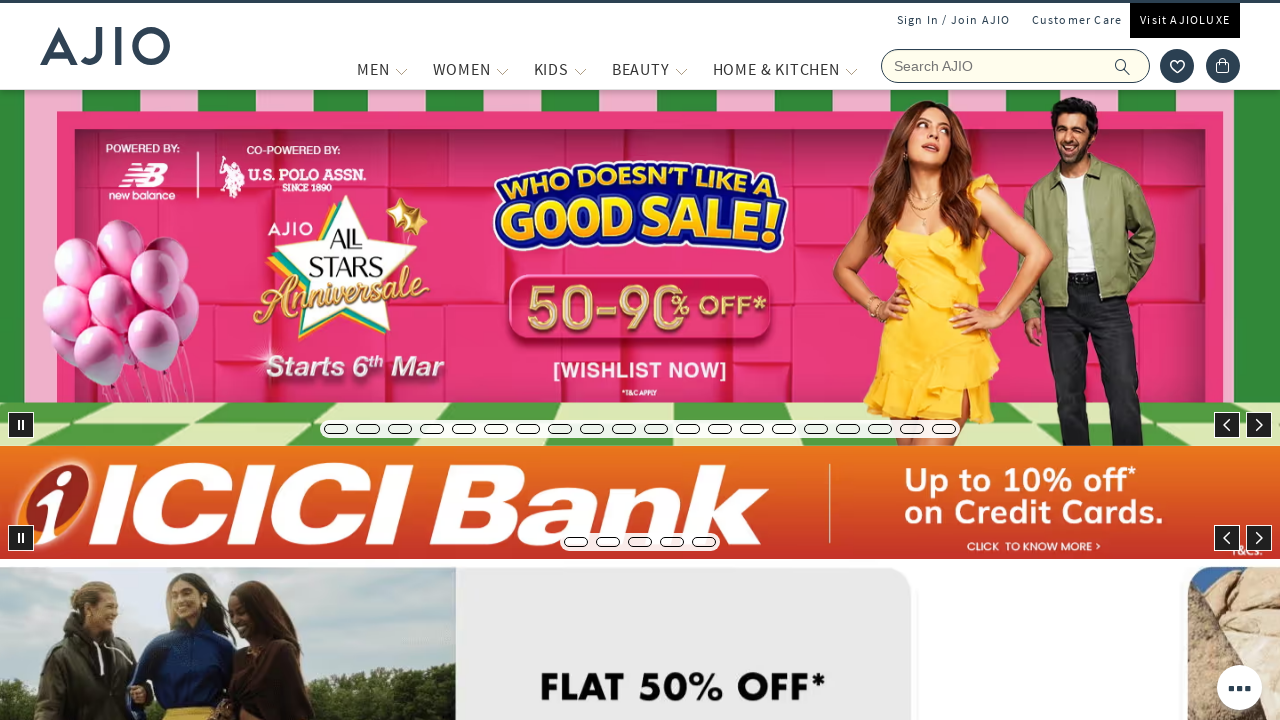

Retrieved page title: Online Shopping Site for Women, Men, Kids Fashion, Lifestyle & More.
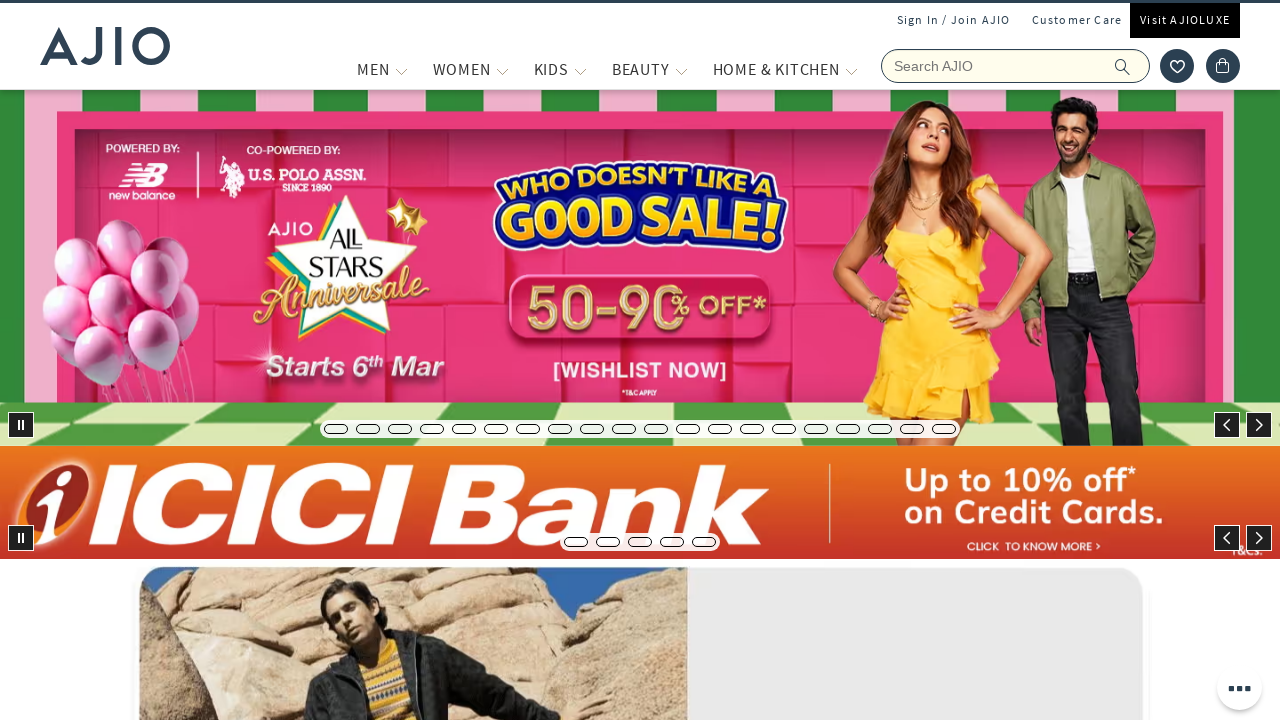

Printed page title to console
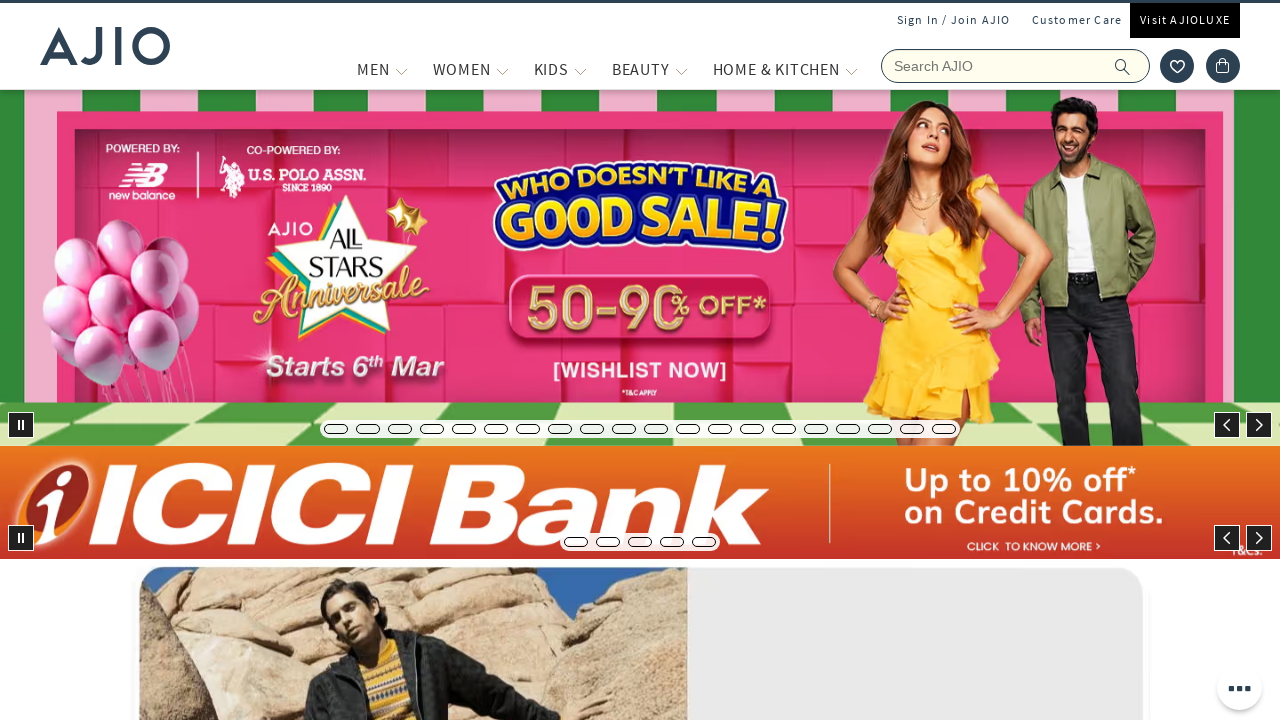

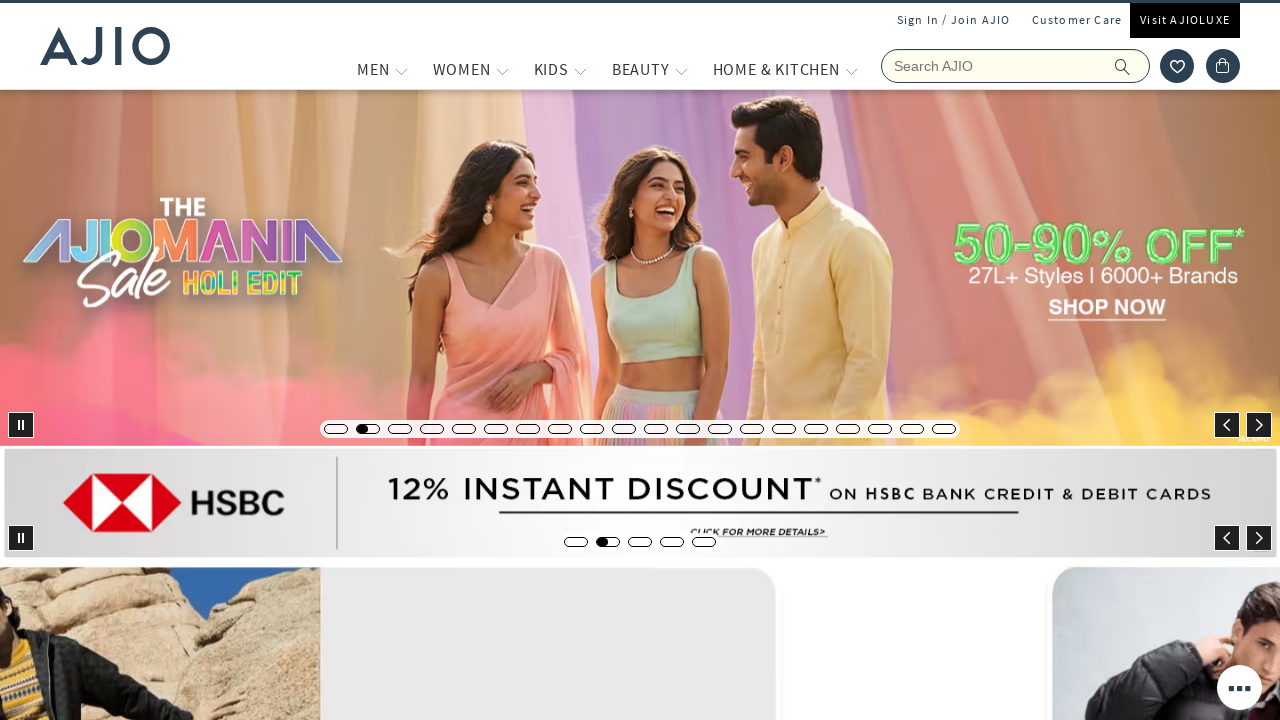